Navigates to the 'New Books' section of the Litres website

Starting URL: https://www.litres.ru/

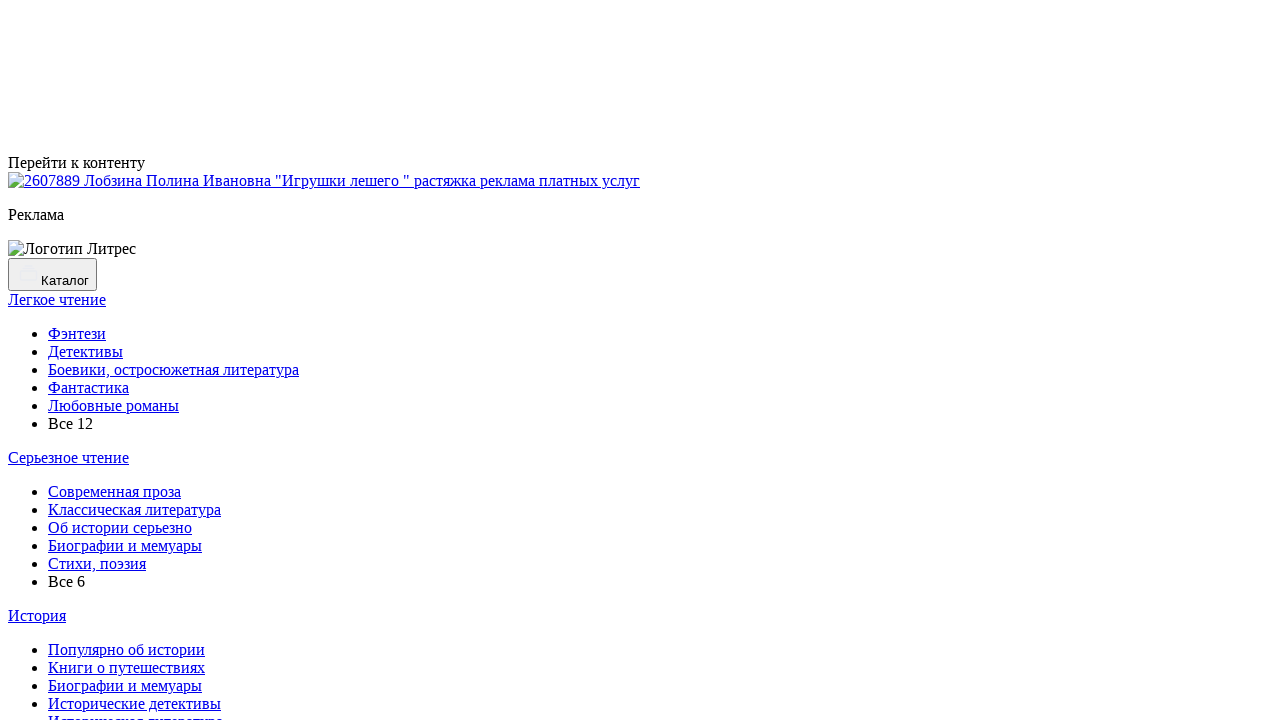

Navigated to Litres website homepage
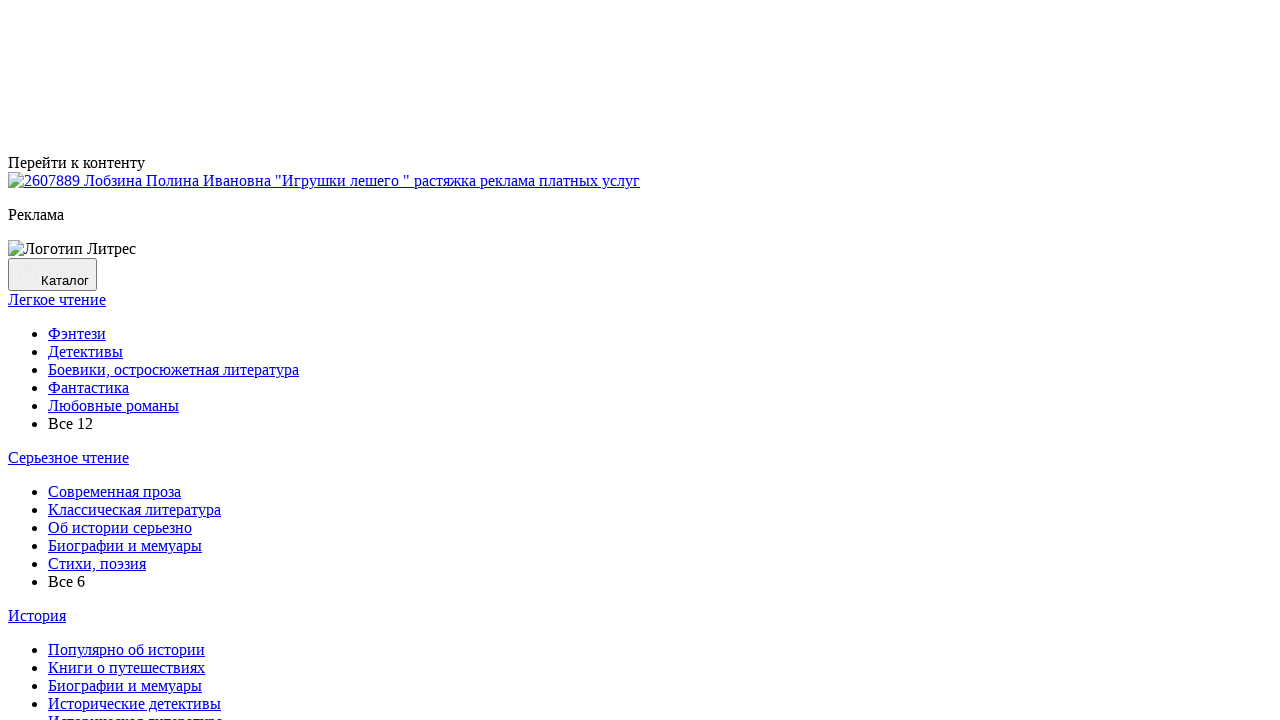

Clicked on 'New Books' (Новинки) link at (220, 360) on text=Новинки
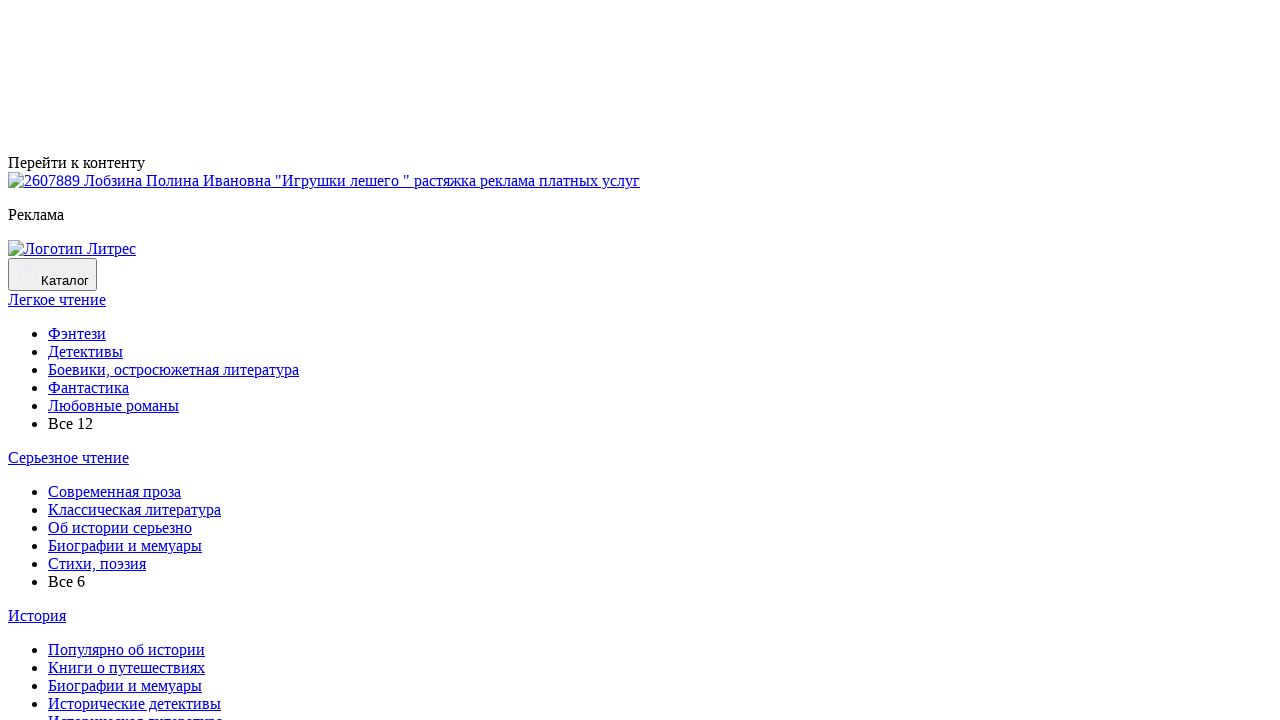

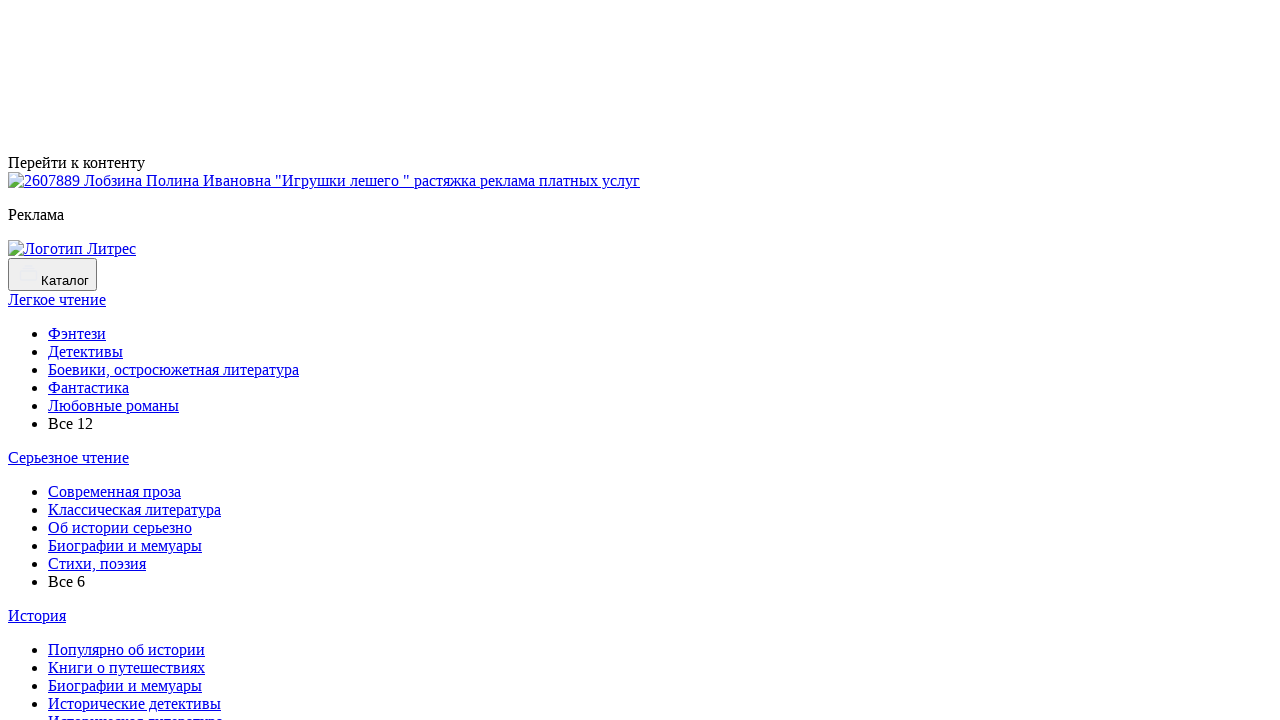